Tests the MTA website navigation menu by hovering over menu items and clicking through submenu links, then navigating back to verify menu functionality.

Starting URL: https://www.mta.info

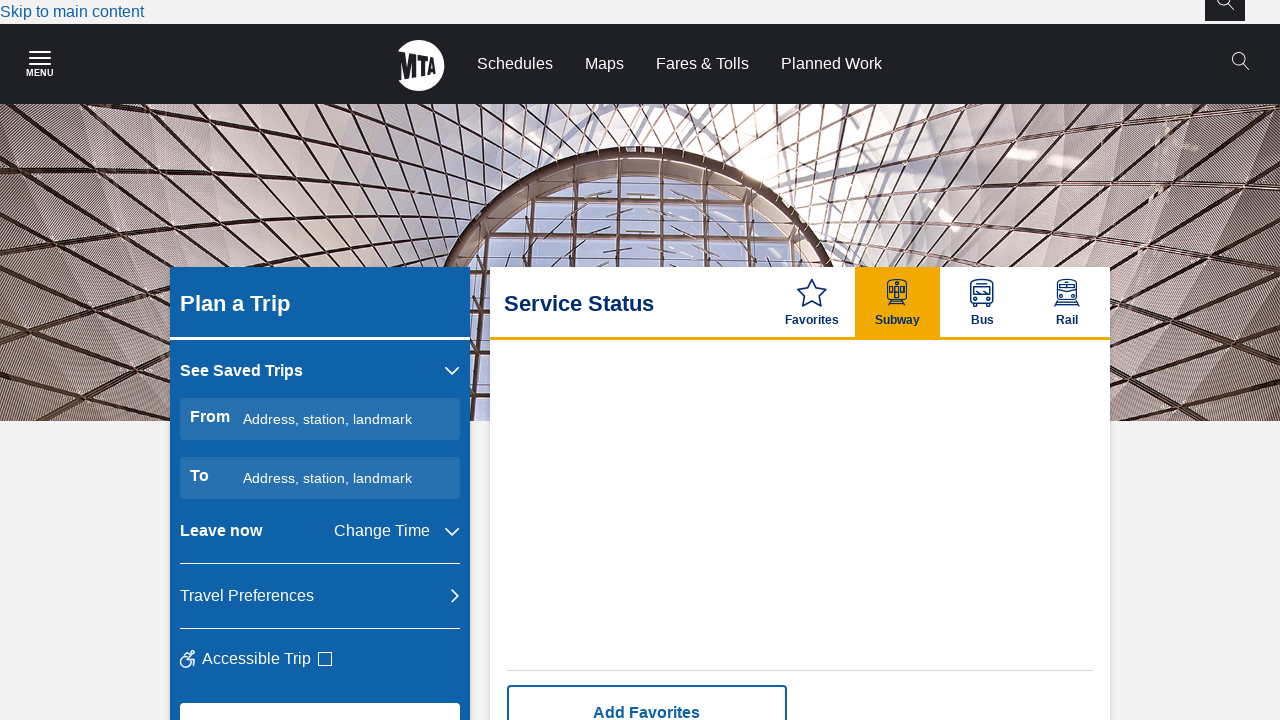

Waited for page to load (domcontentloaded)
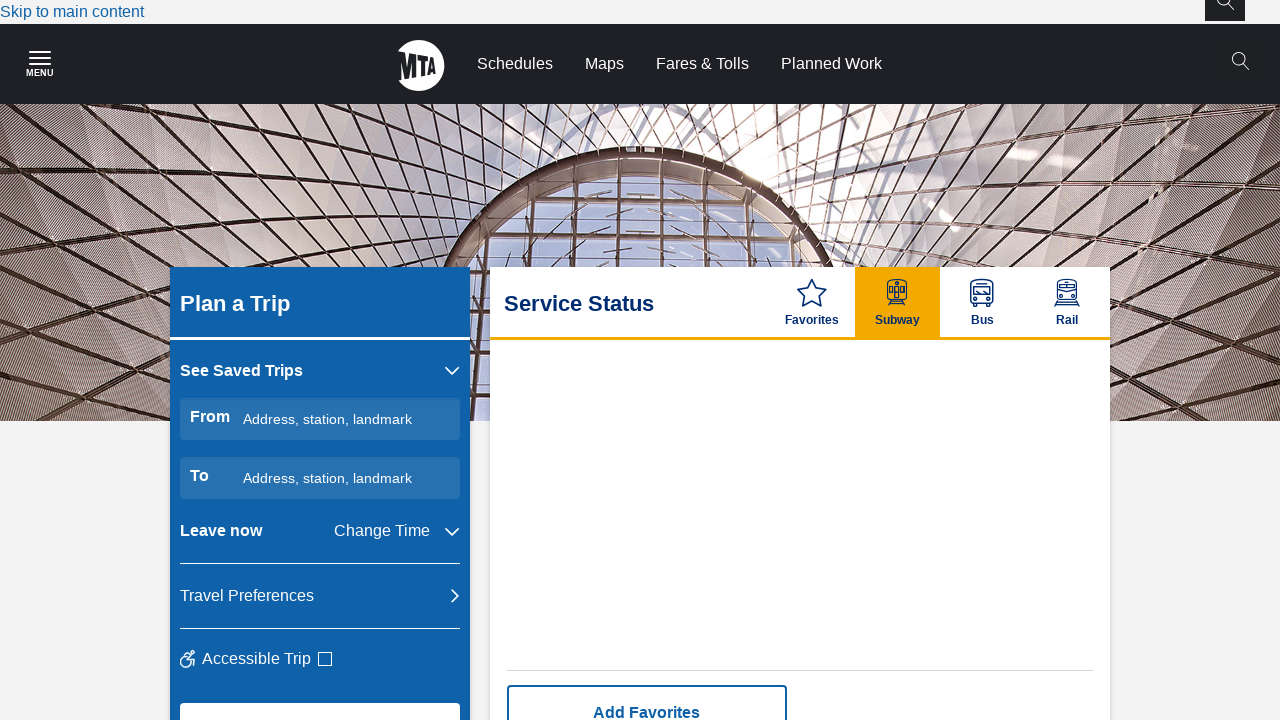

Located main navigation menu element
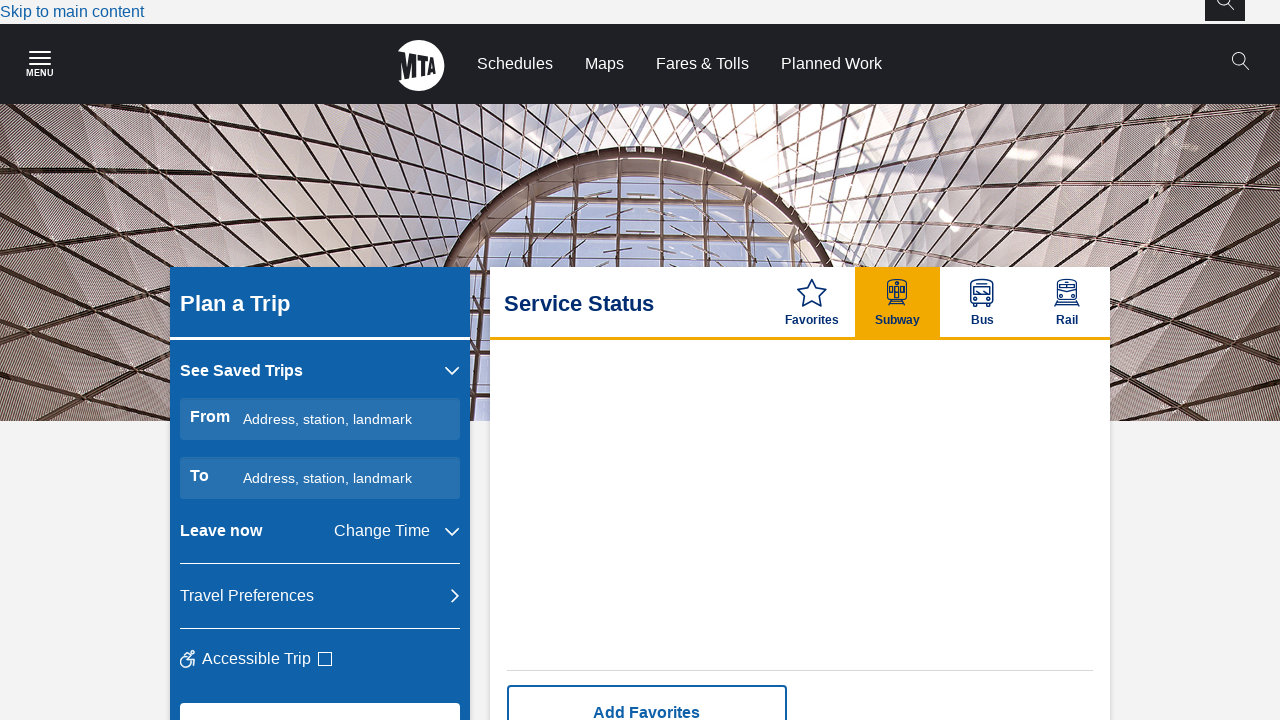

Hovered over main navigation to reveal dropdown at (311, 500) on nav a, .menu-item > a >> nth=0
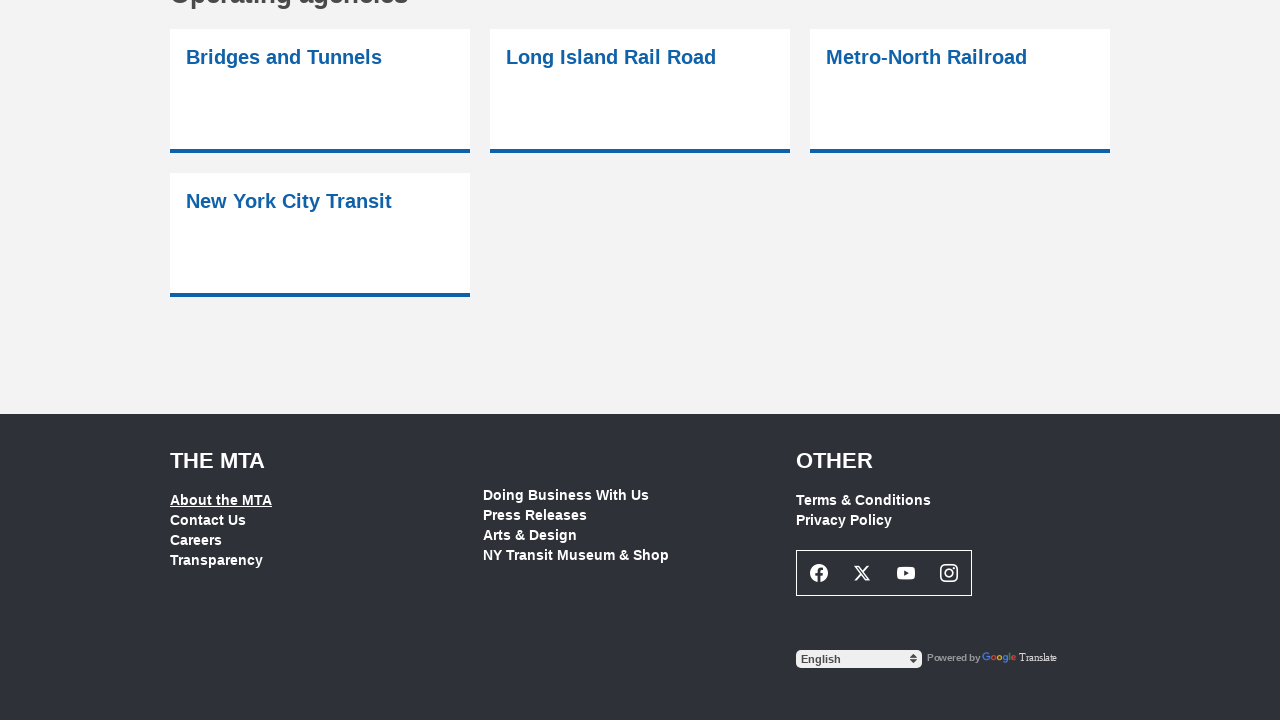

Waited for dropdown animation to complete
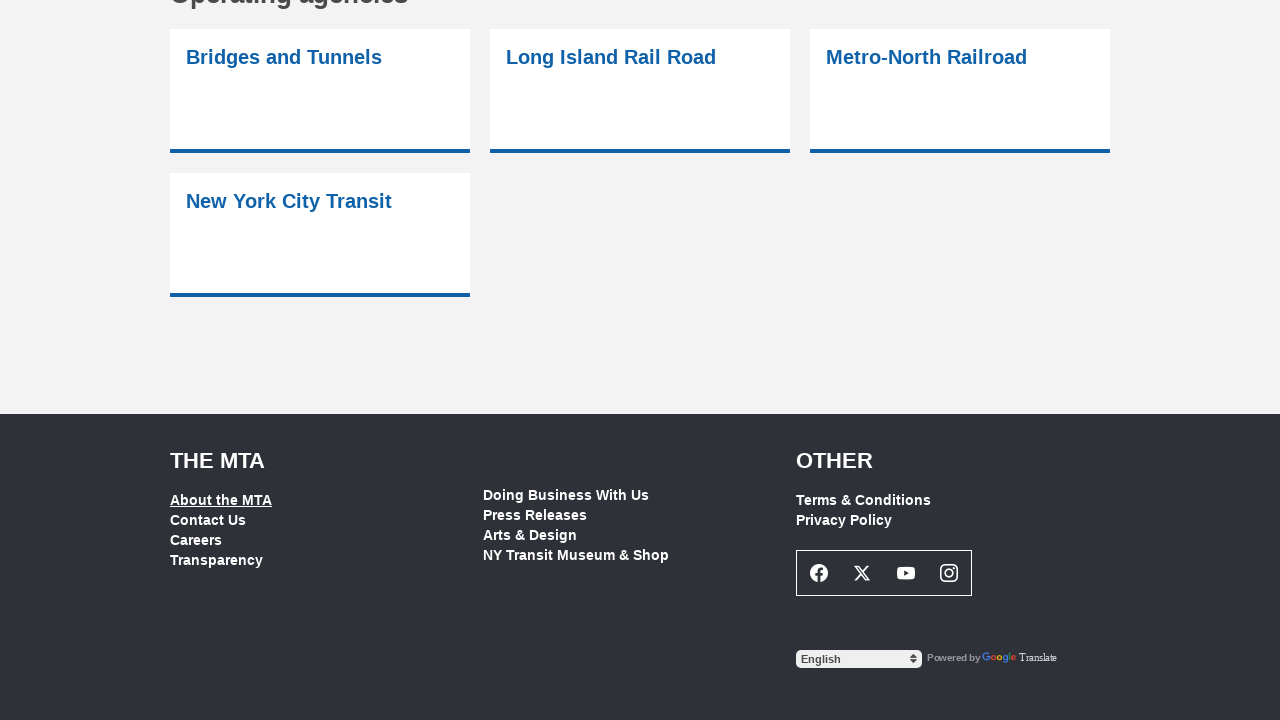

Retrieved all top-level menu items with submenus
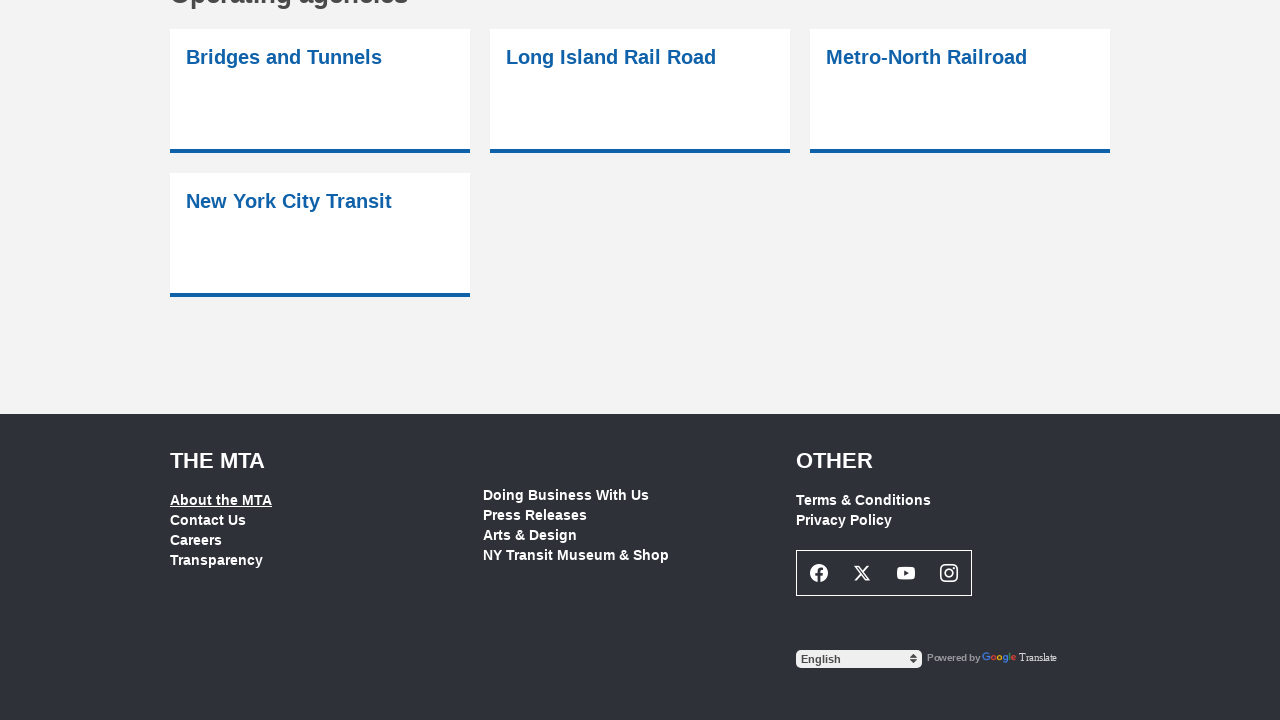

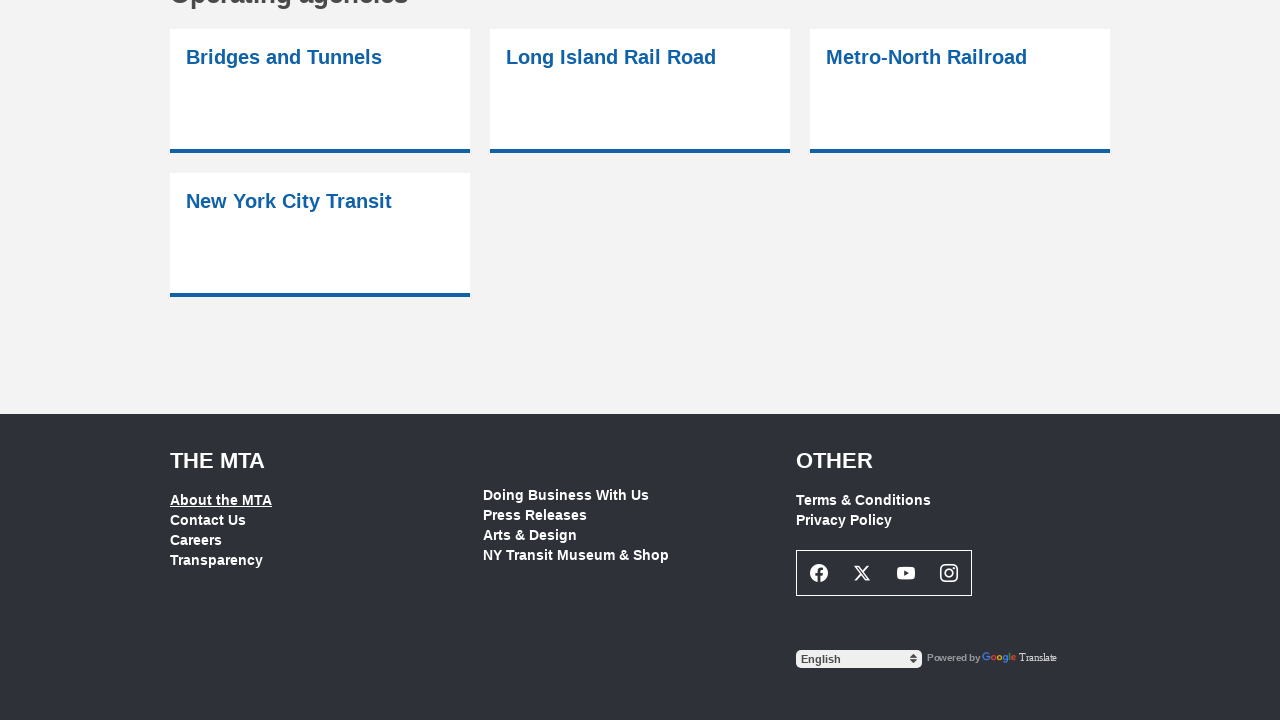